Tests dynamic loading by clicking the Start button and verifying that 'Hello World!' text becomes visible after loading completes

Starting URL: https://the-internet.herokuapp.com/dynamic_loading/1

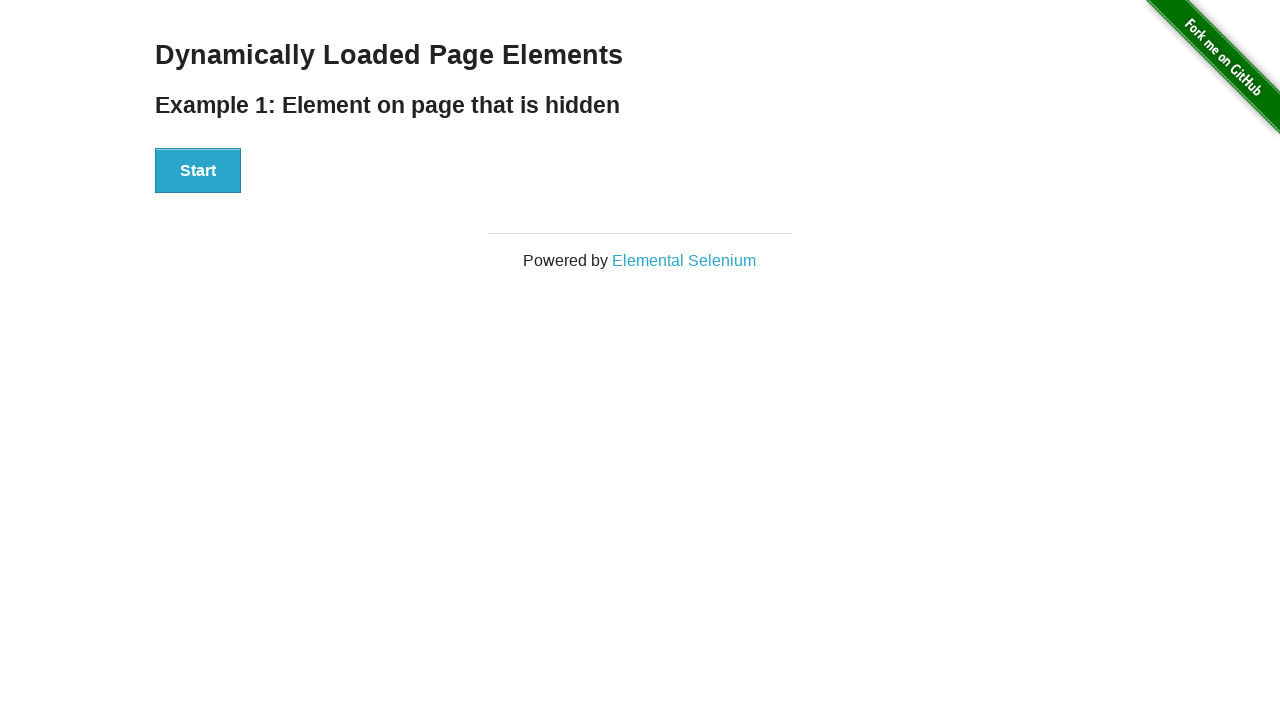

Clicked the Start button to trigger dynamic loading at (198, 171) on xpath=//button
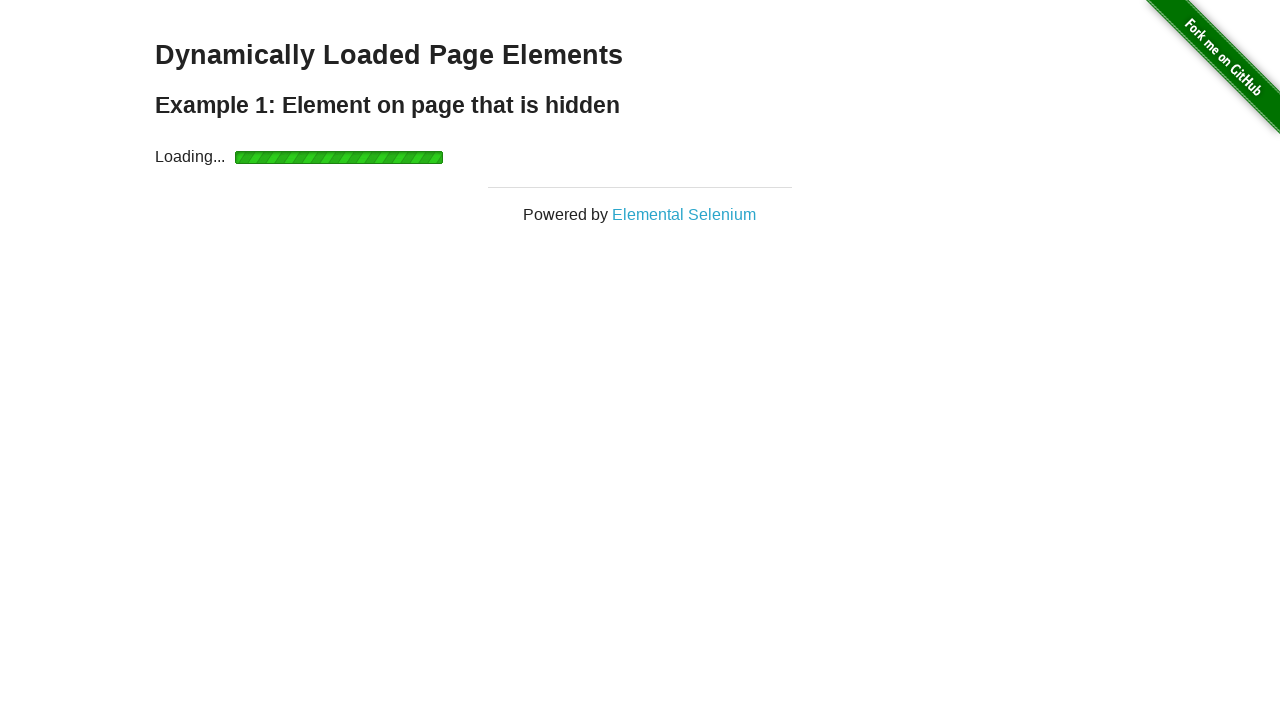

Waited for 'Hello World!' text to become visible after loading completes
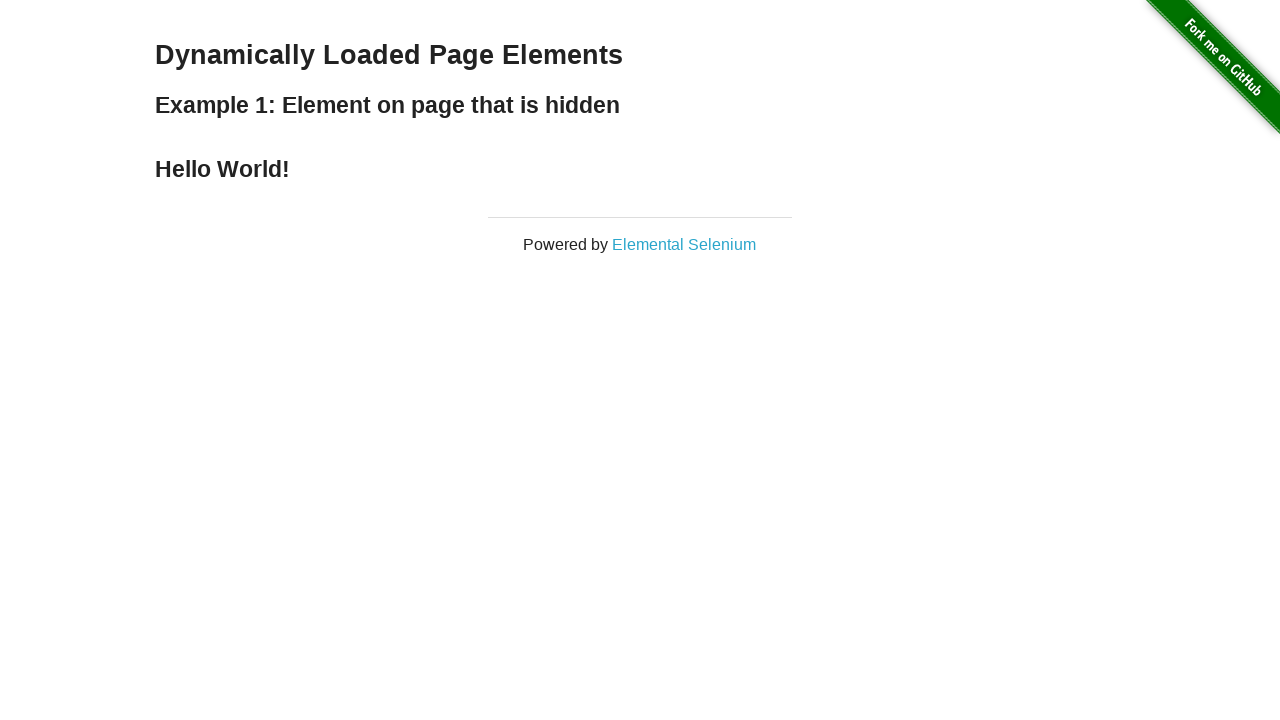

Retrieved the text content of the 'Hello World!' element
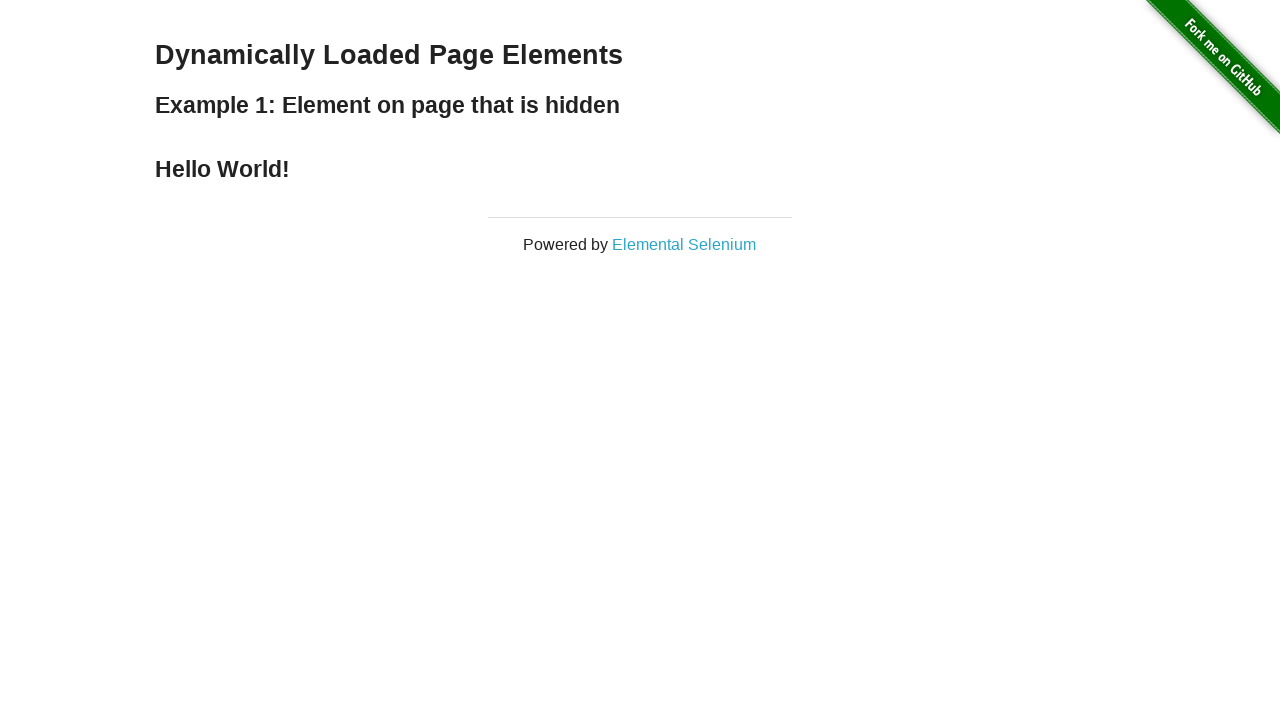

Verified that the text content equals 'Hello World!'
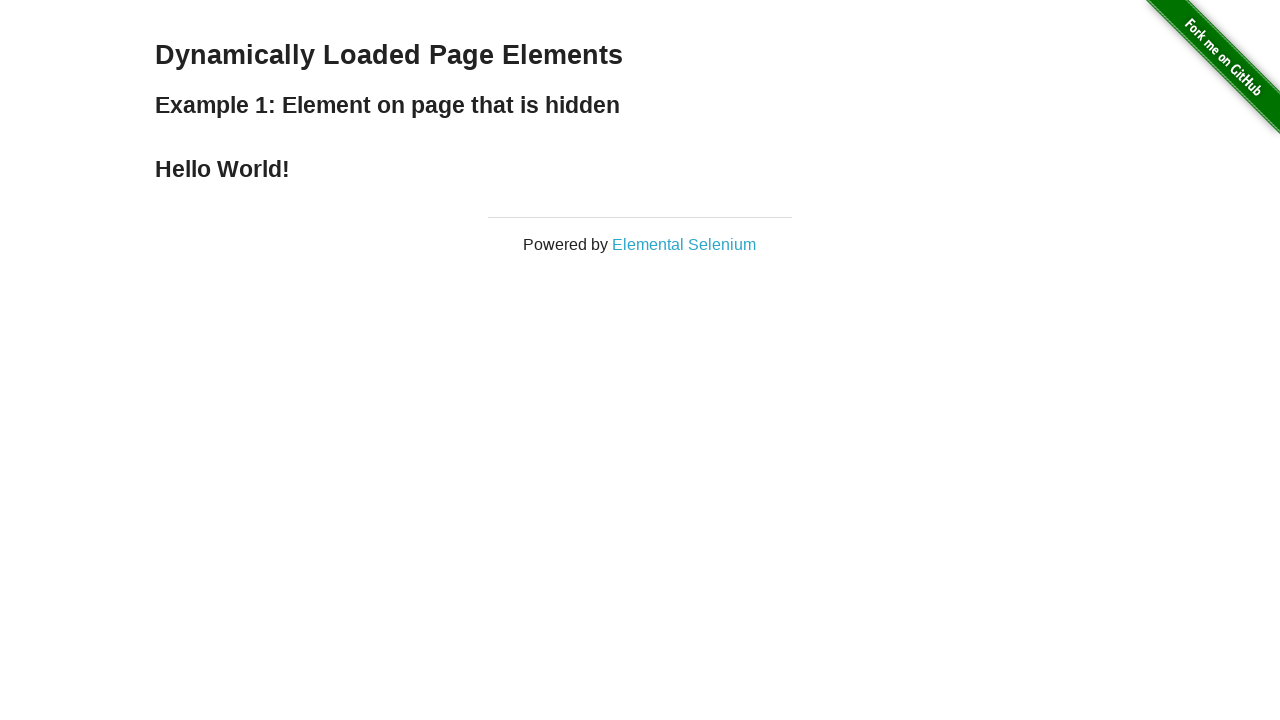

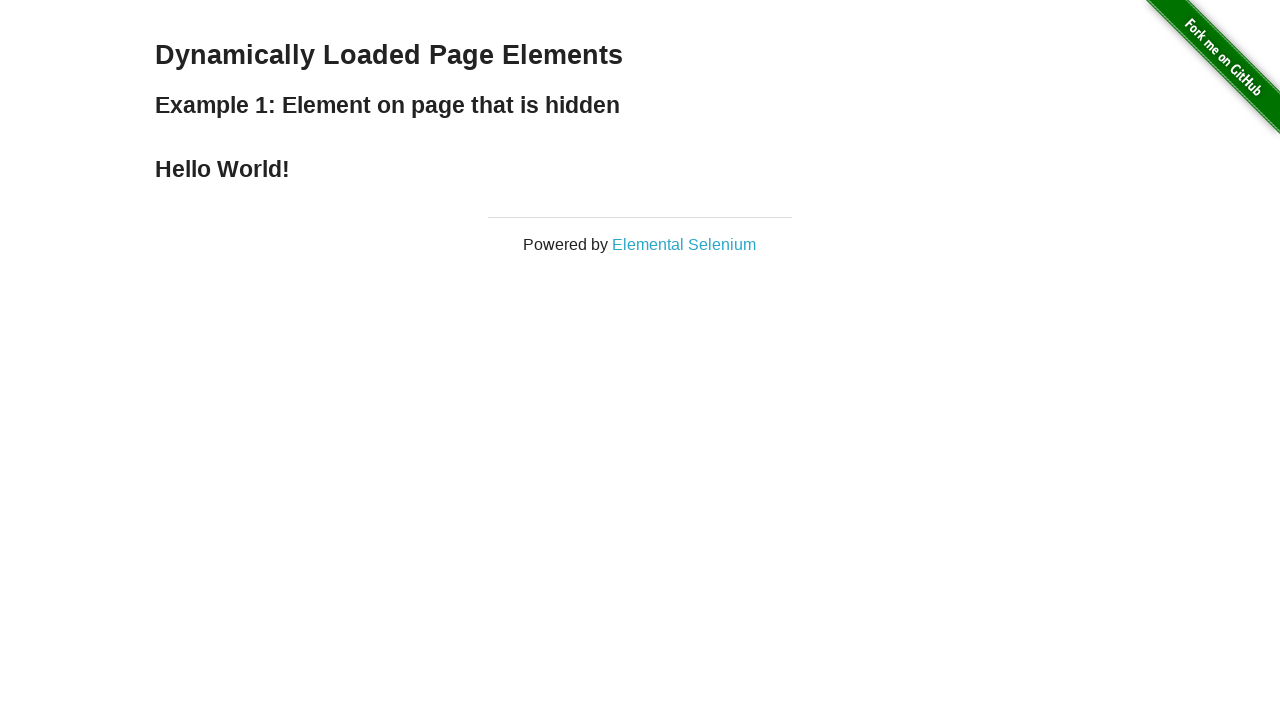